Tests marking individual items as complete using the toggle checkbox

Starting URL: https://demo.playwright.dev/todomvc

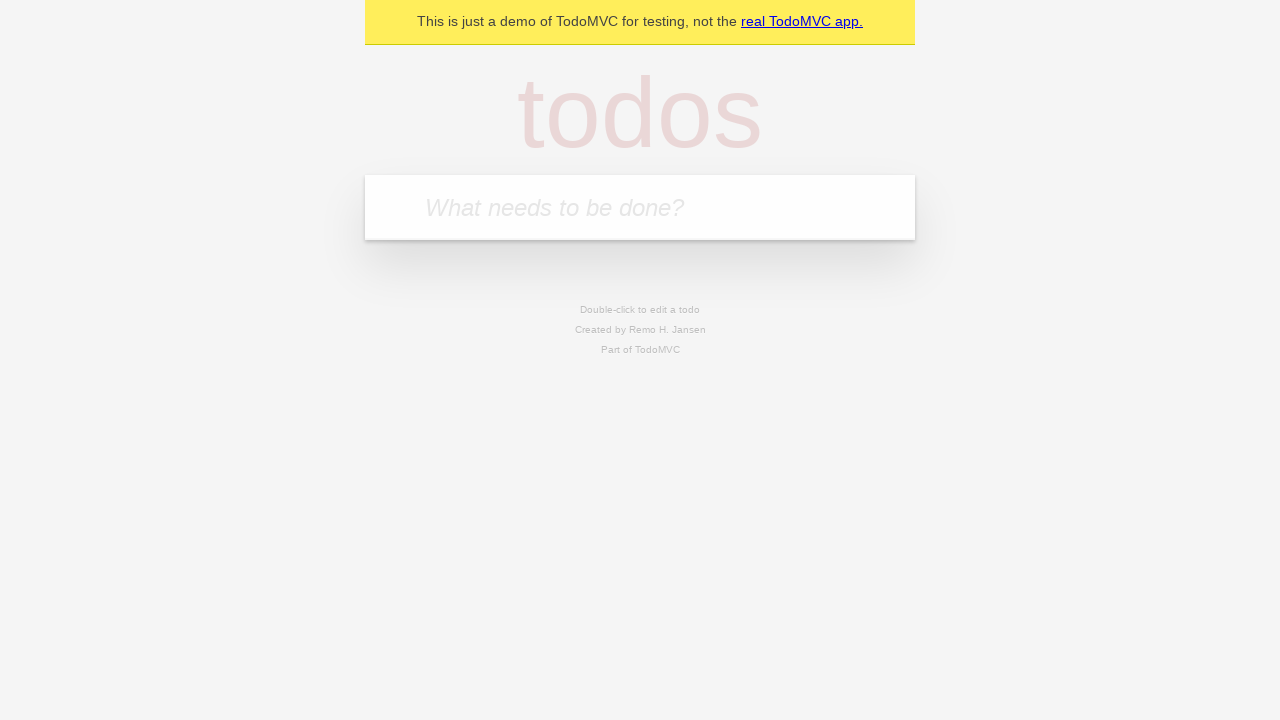

Filled first todo item with 'buy some cheese' on .new-todo
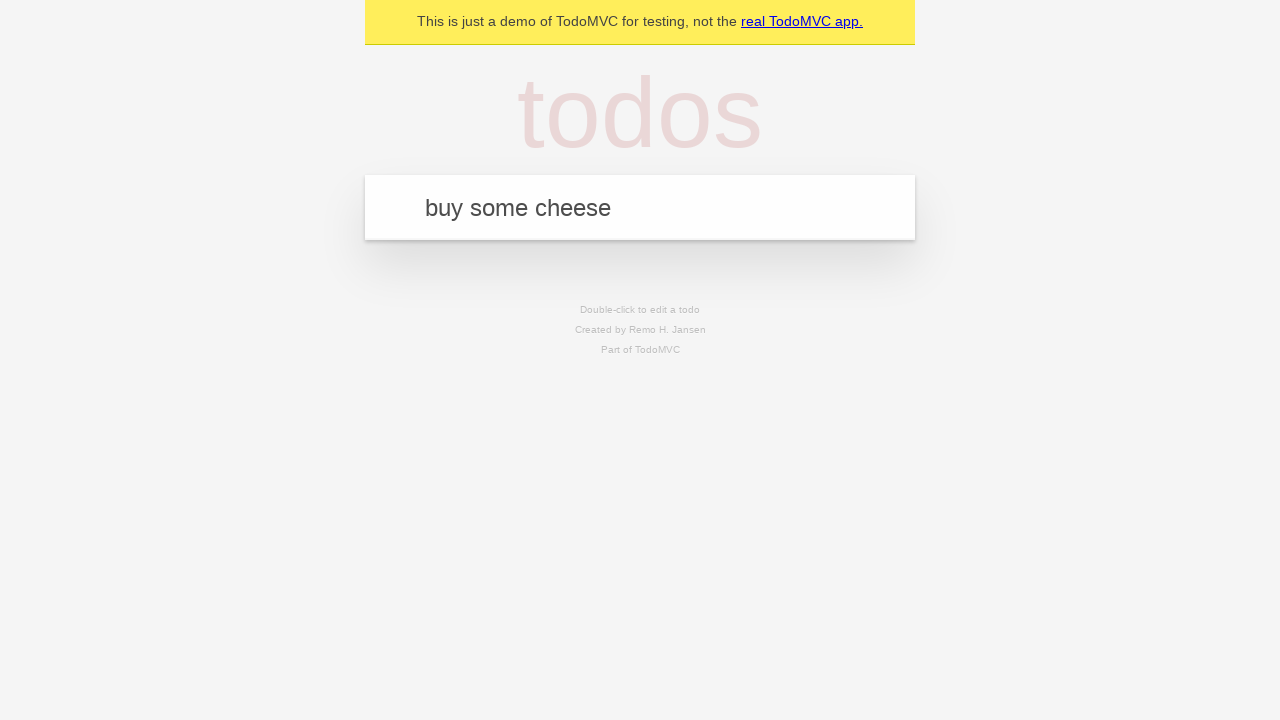

Pressed Enter to create first todo item on .new-todo
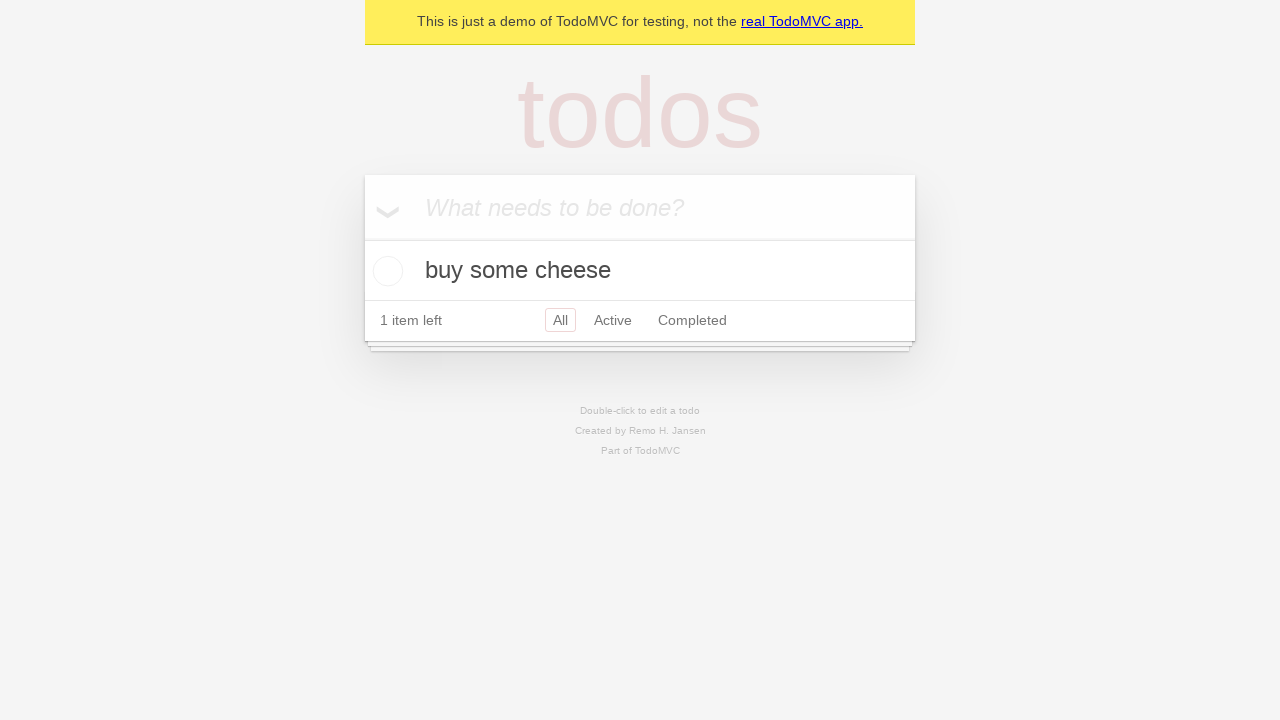

Filled second todo item with 'feed the cat' on .new-todo
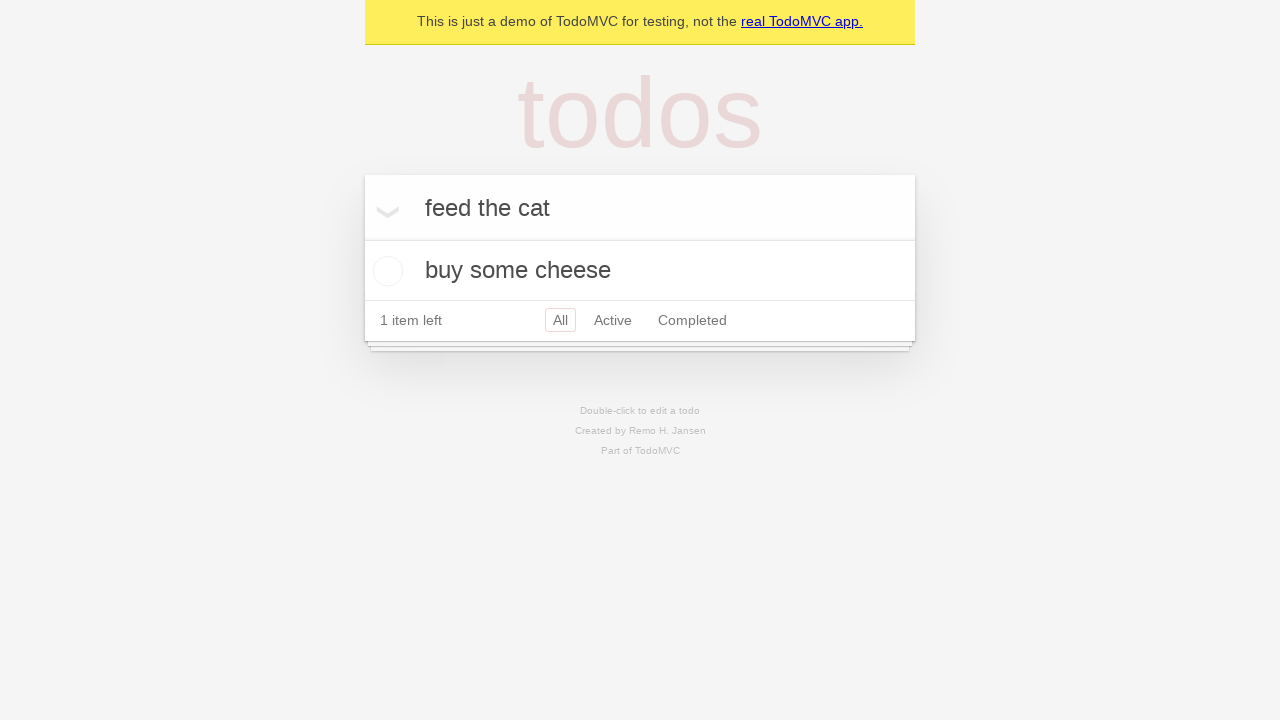

Pressed Enter to create second todo item on .new-todo
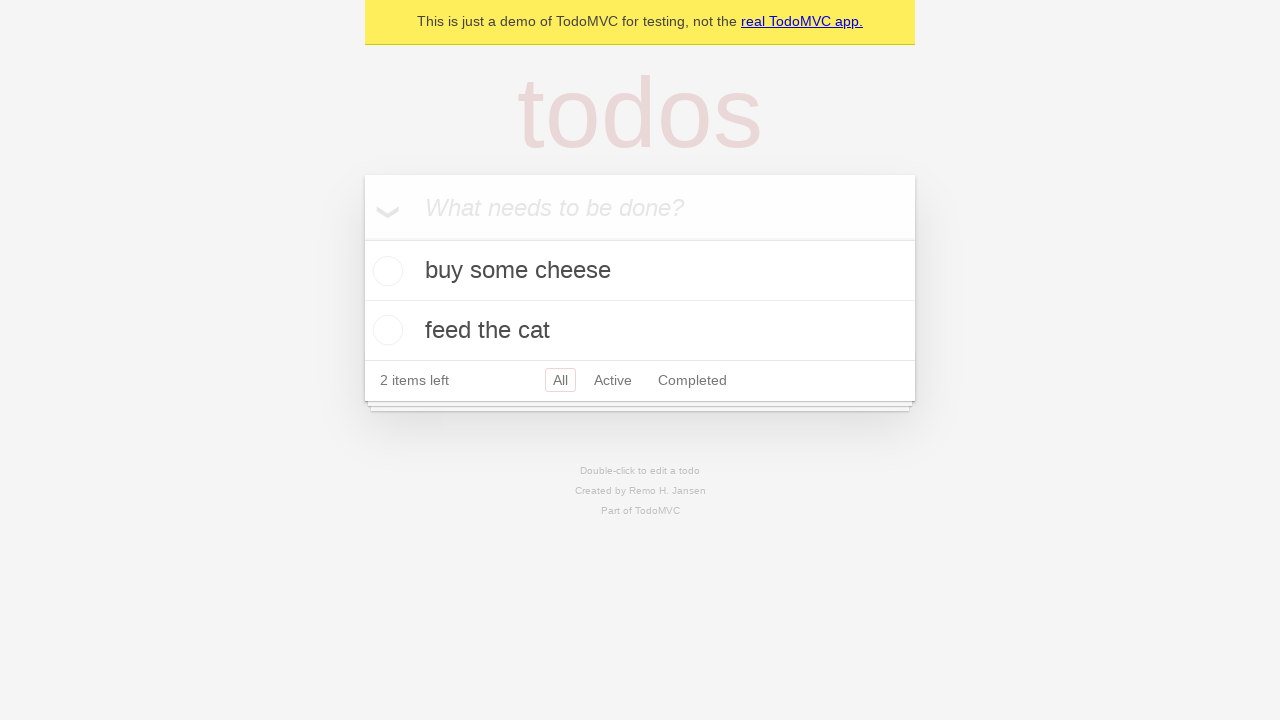

Marked first todo item as complete at (385, 271) on .todo-list li >> nth=0 >> .toggle
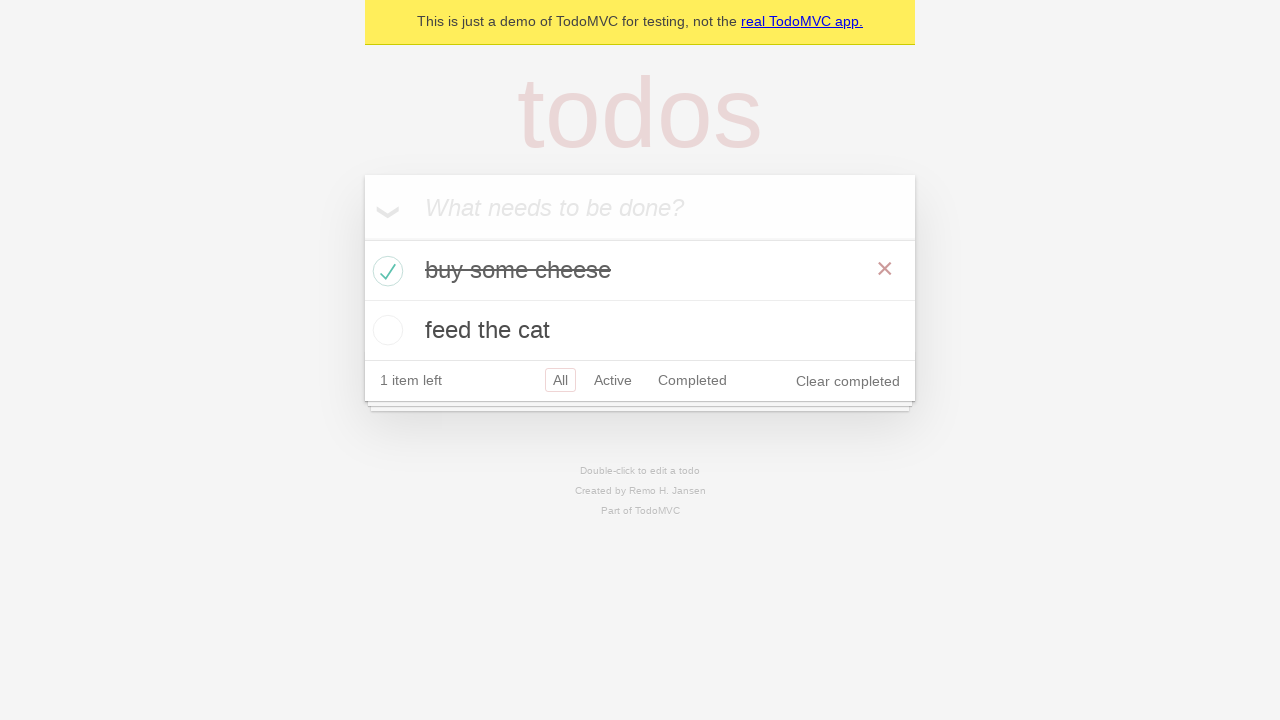

Marked second todo item as complete at (385, 330) on .todo-list li >> nth=1 >> .toggle
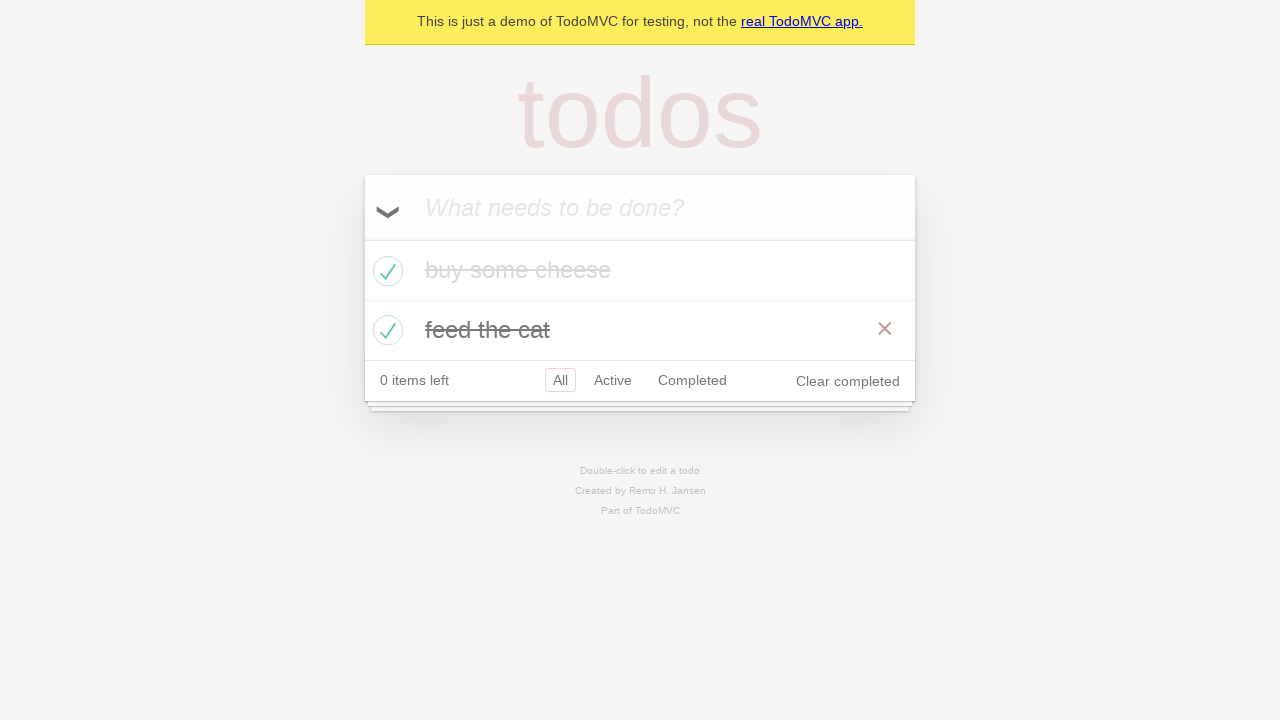

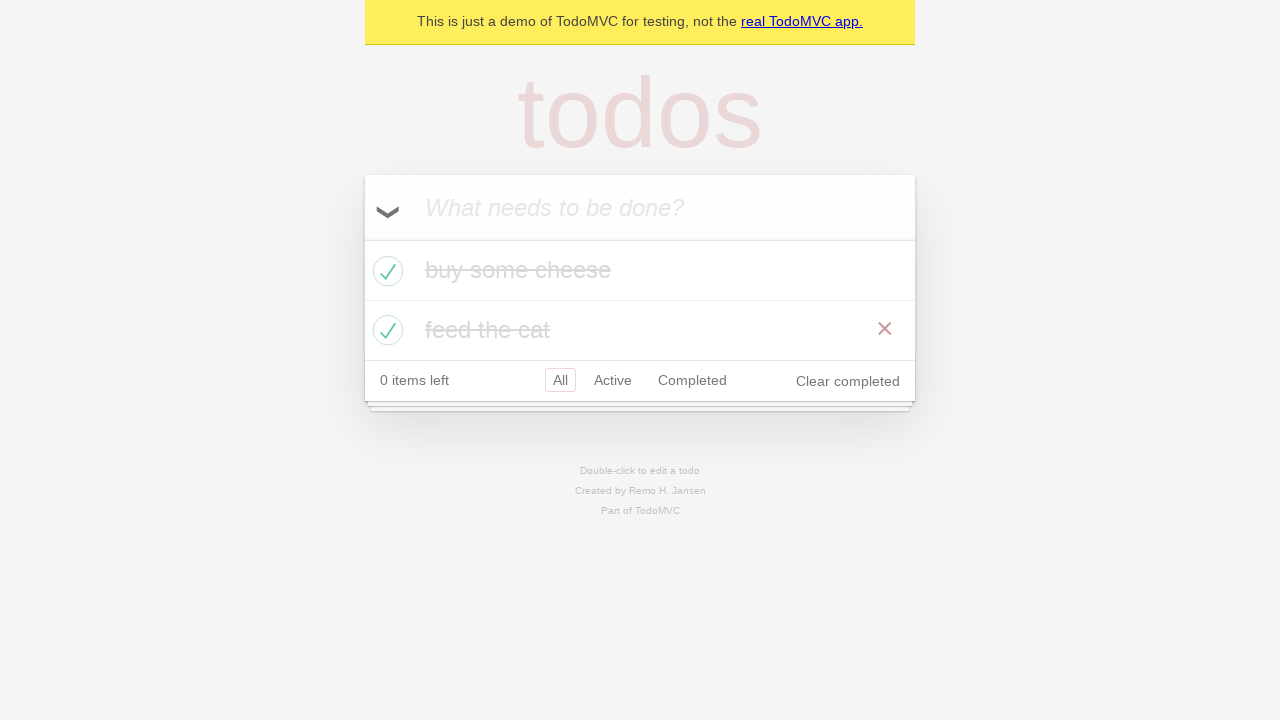